Navigates to a test automation practice site and locates a Wikipedia search input element, verifying its presence and attributes.

Starting URL: https://testautomationpractice.blogspot.com/

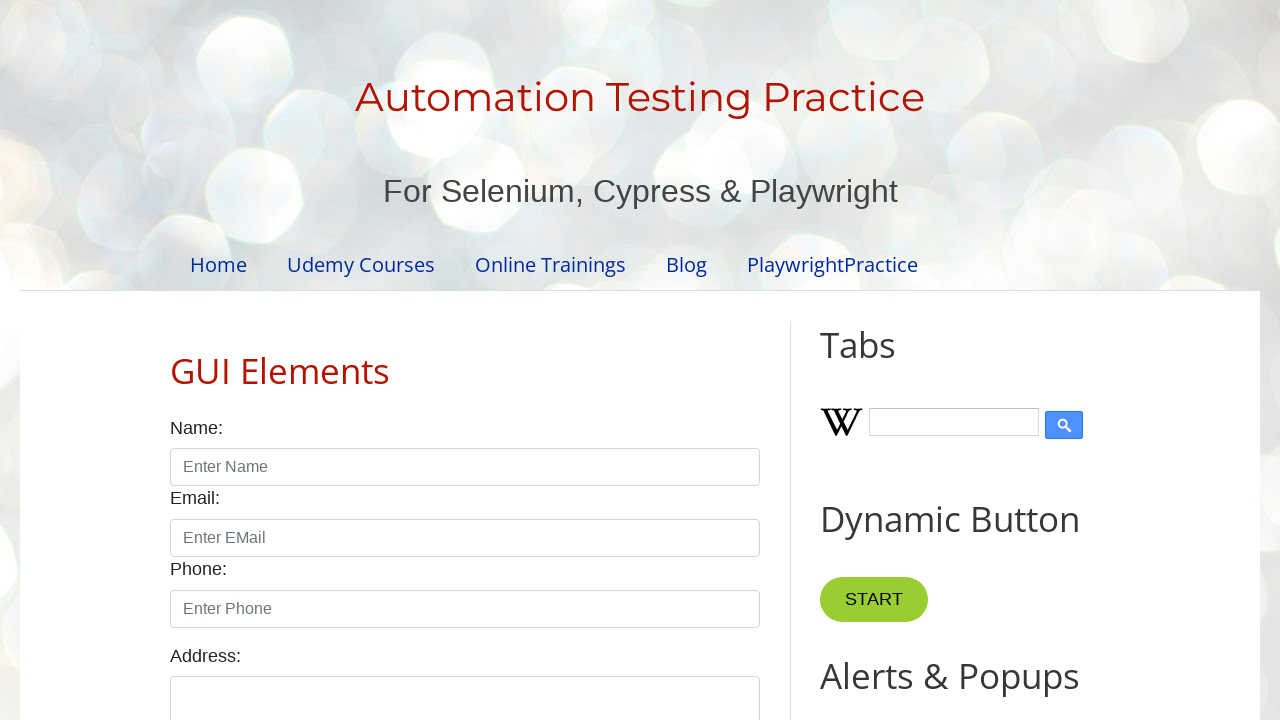

Navigated to test automation practice site
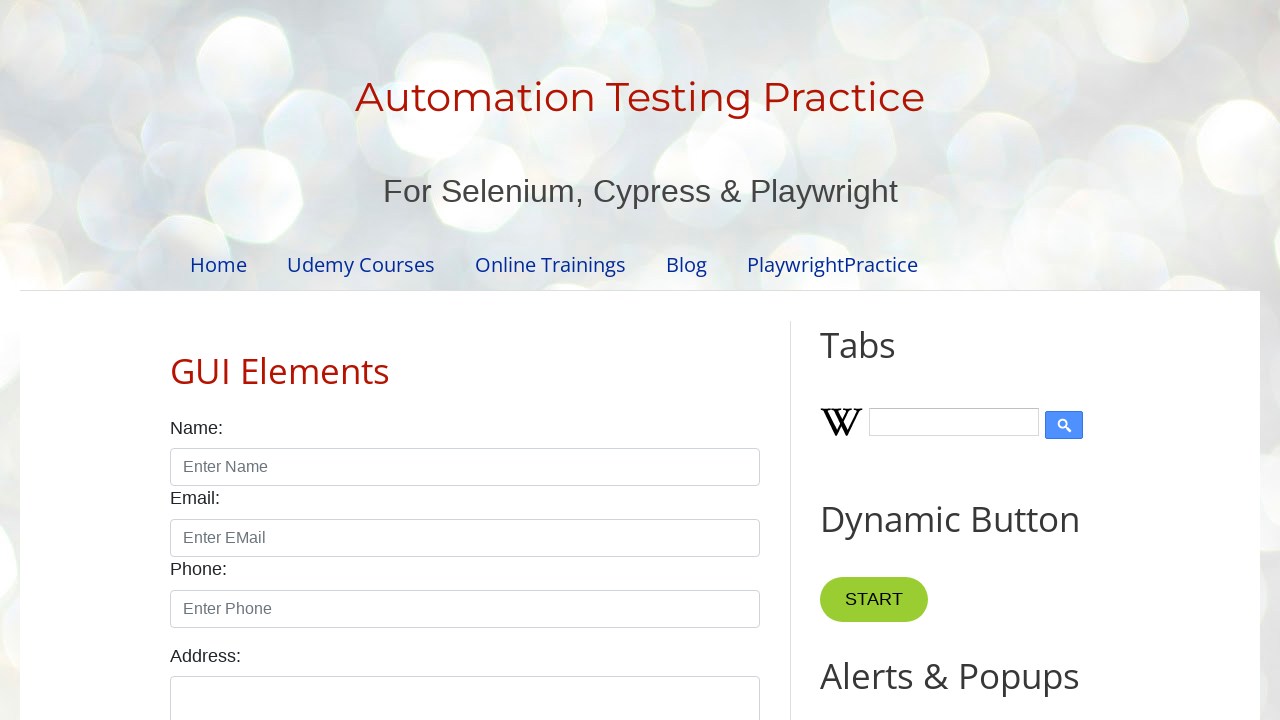

Located Wikipedia search input element
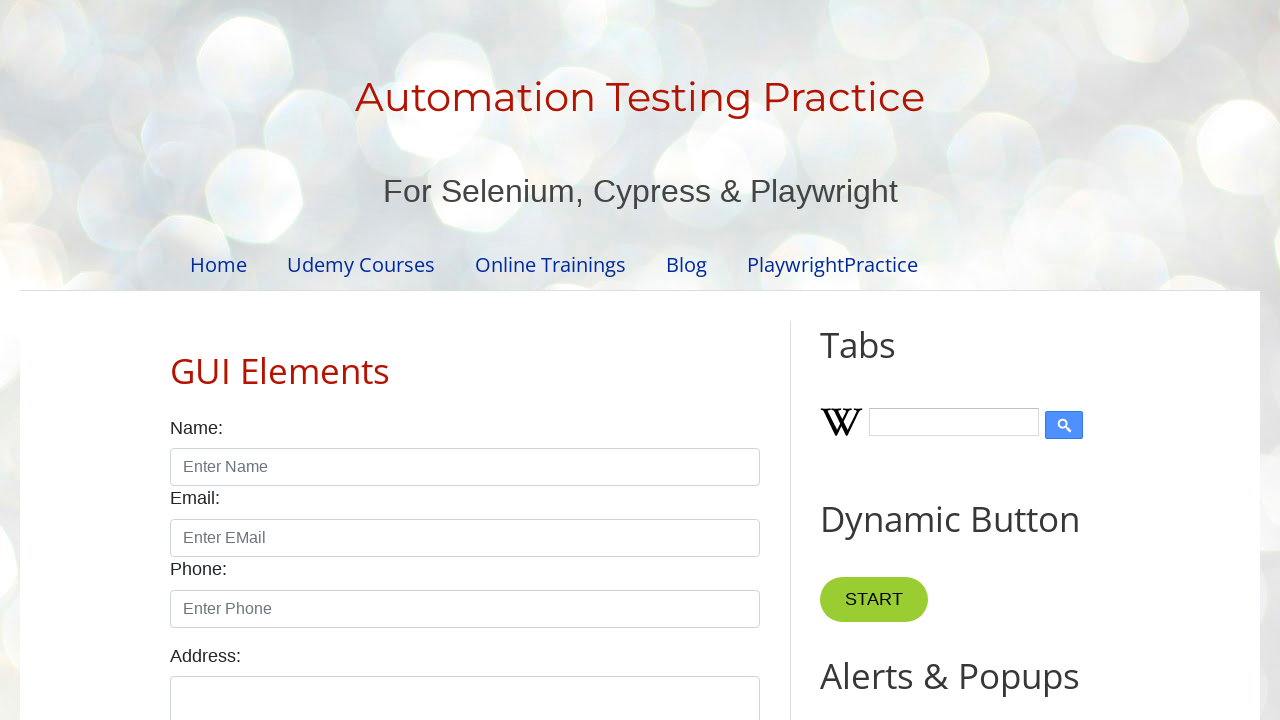

Wikipedia search input element is visible
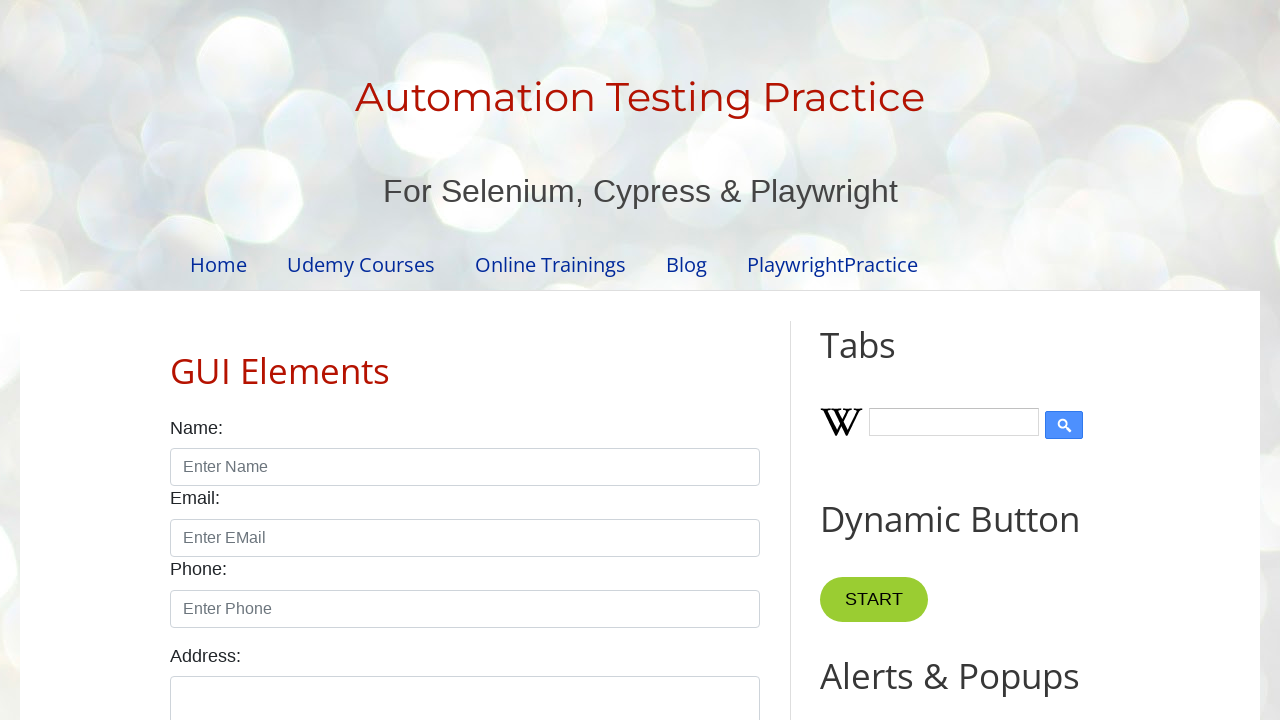

Verified Wikipedia search input has correct id attribute
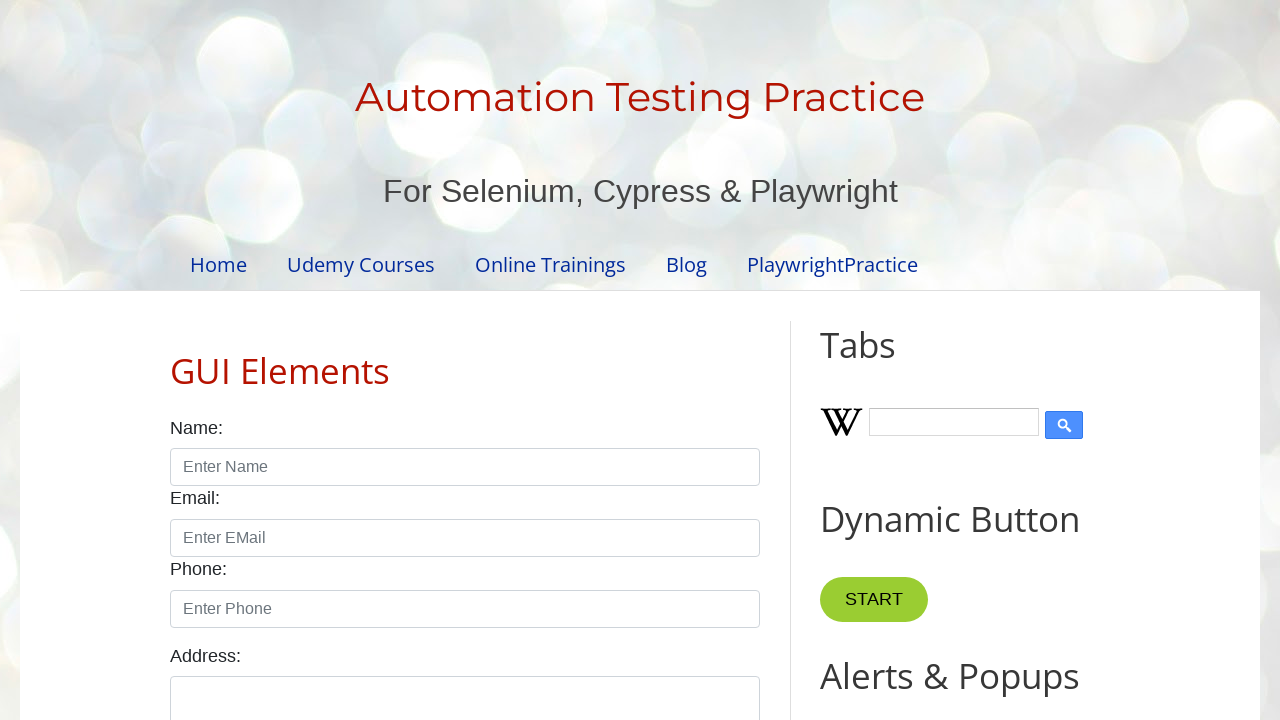

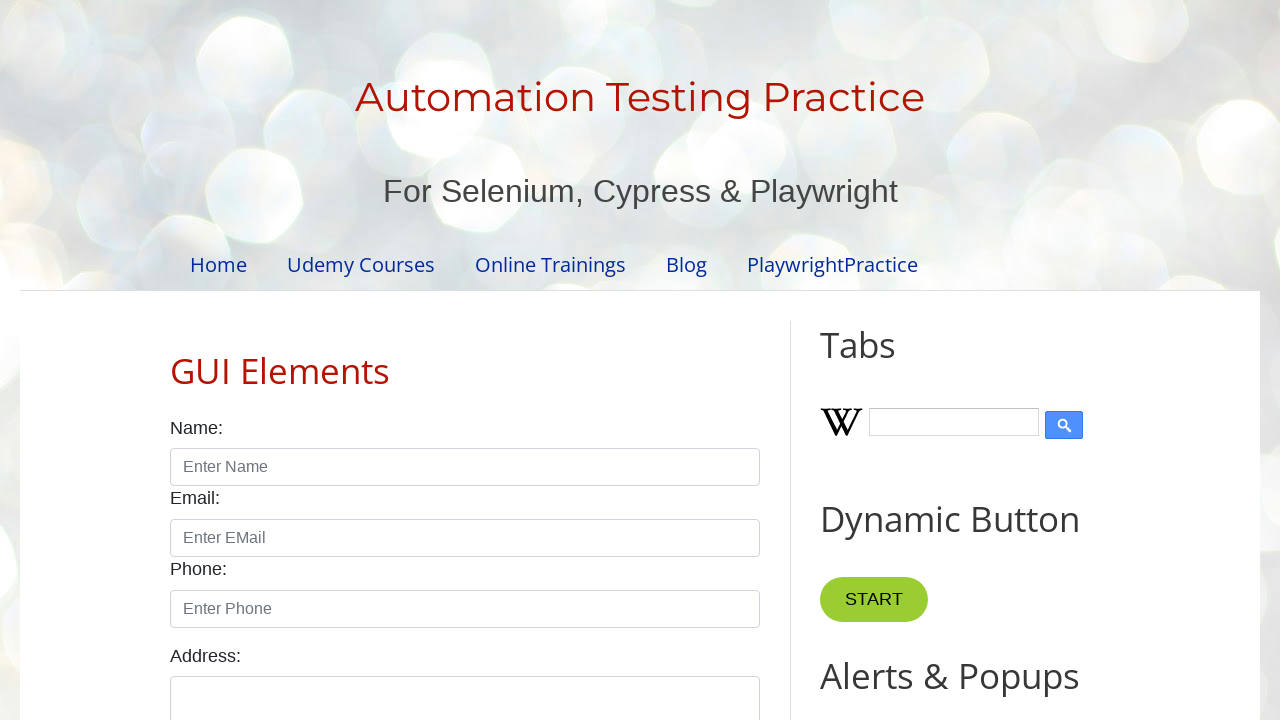